Tests checking all checkboxes in a paginated web table by iterating through each page, checking all unchecked checkboxes, and navigating to the next page until all pages are processed.

Starting URL: https://testautomationpractice.blogspot.com/

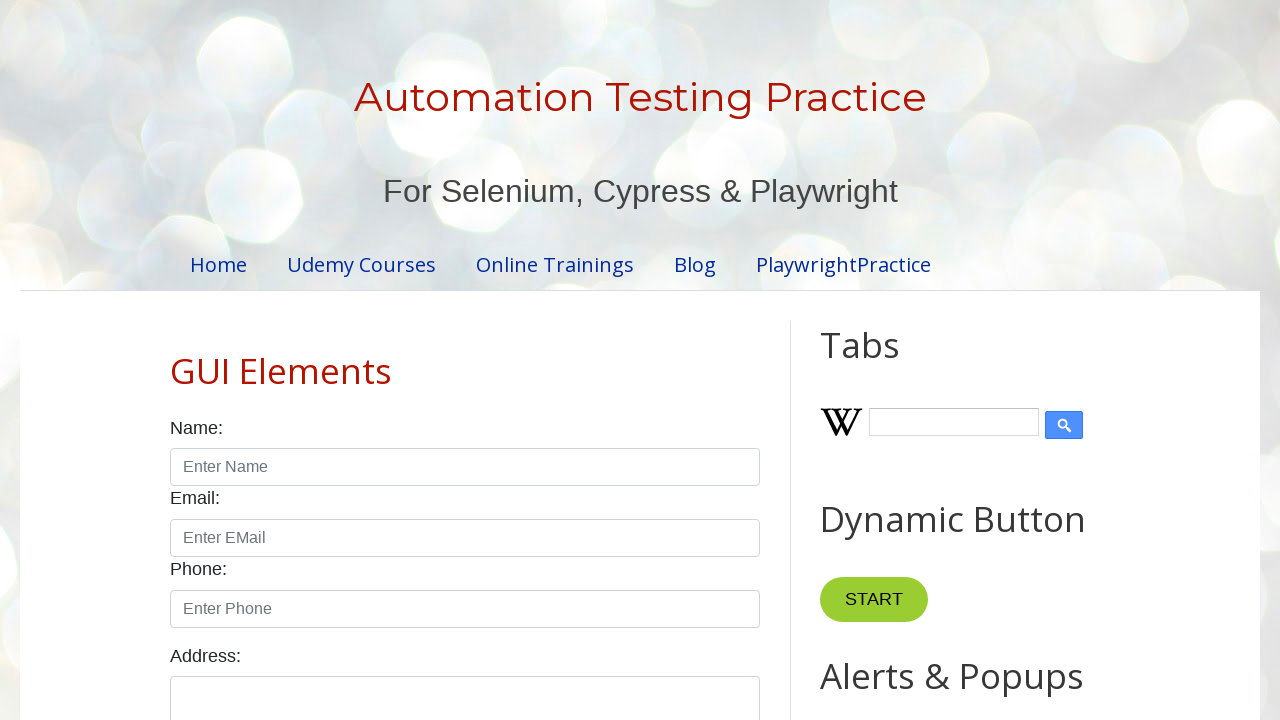

Waited for product table to be visible
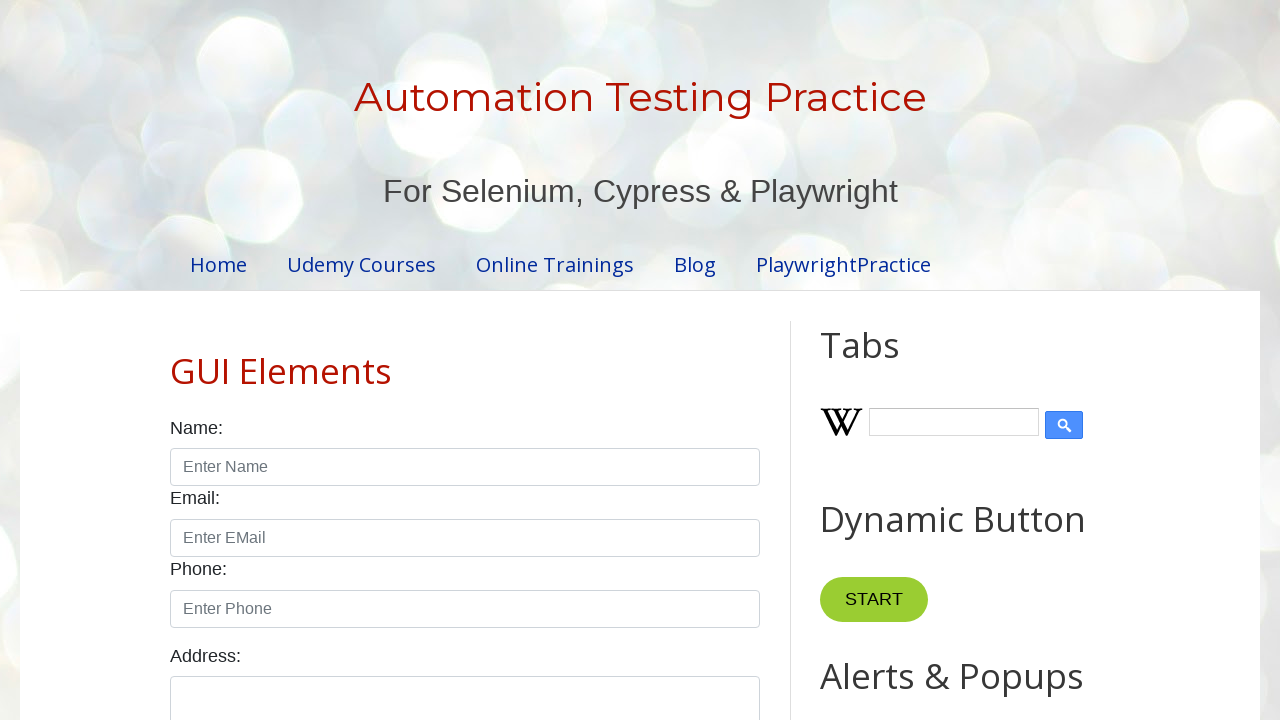

Found 5 checkboxes on current page
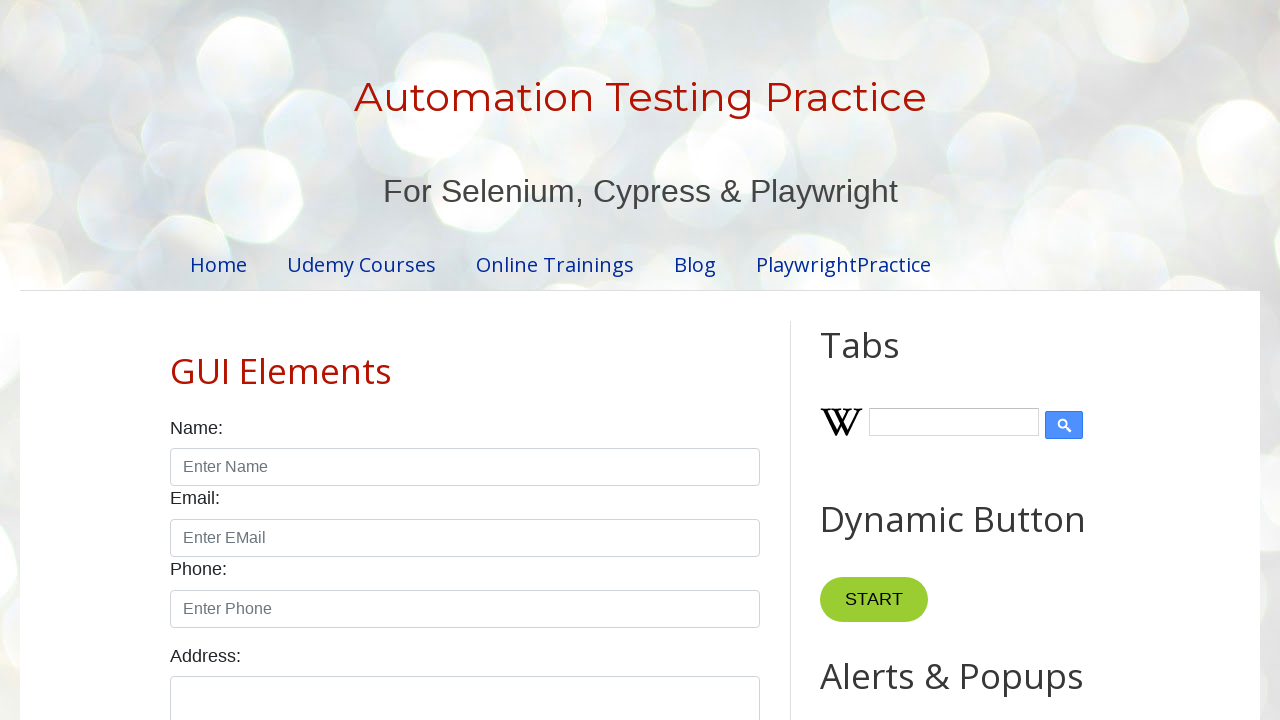

Checked checkbox 1 on current page at (651, 361) on #productTable input[type="checkbox"] >> nth=0
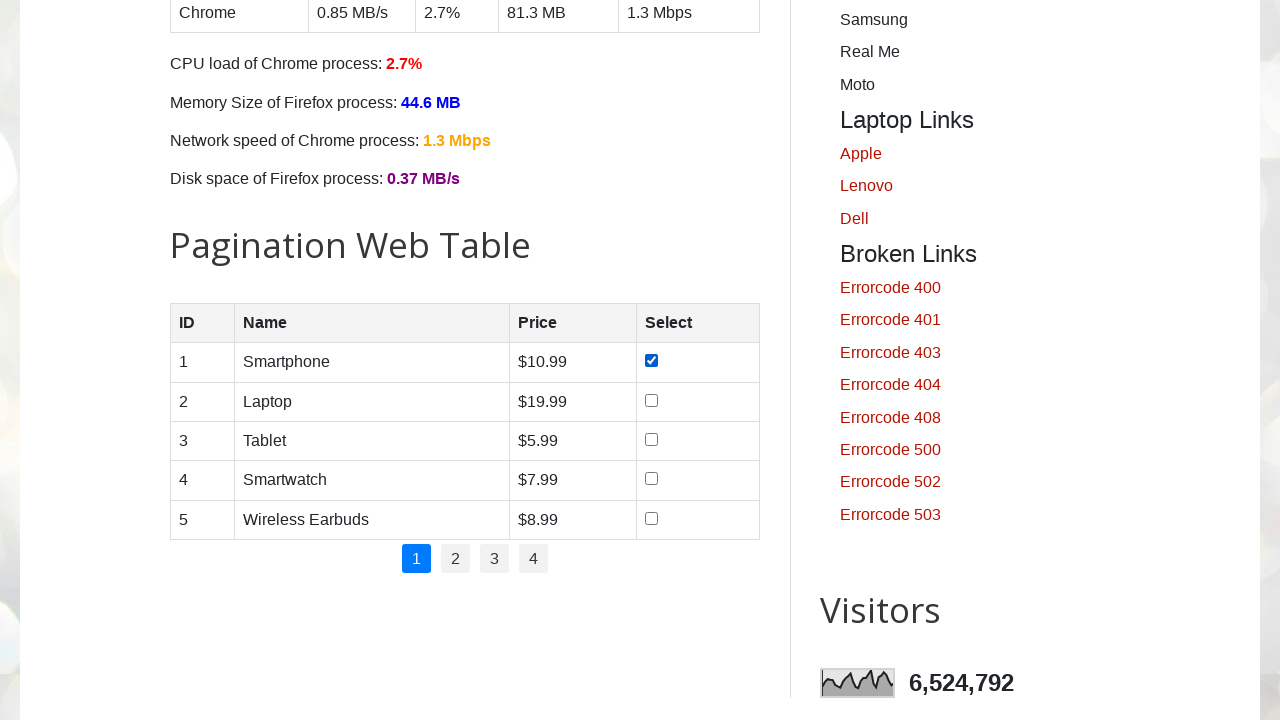

Checked checkbox 2 on current page at (651, 400) on #productTable input[type="checkbox"] >> nth=1
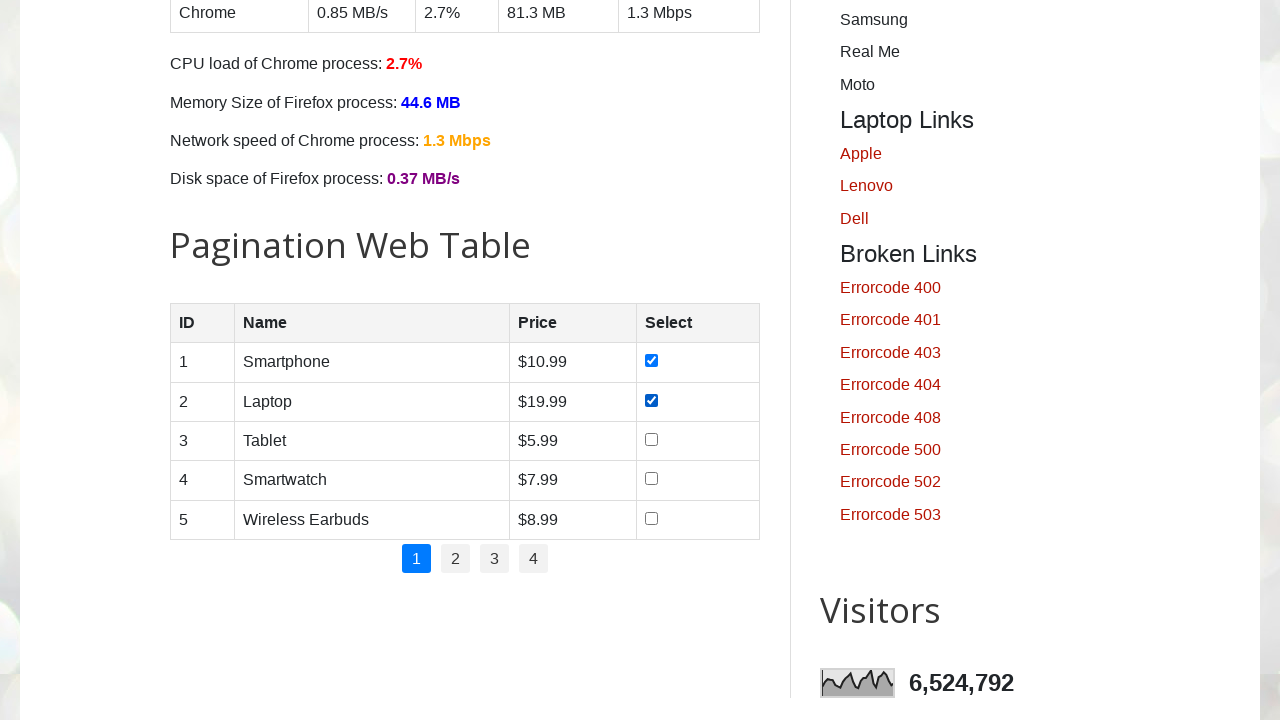

Checked checkbox 3 on current page at (651, 439) on #productTable input[type="checkbox"] >> nth=2
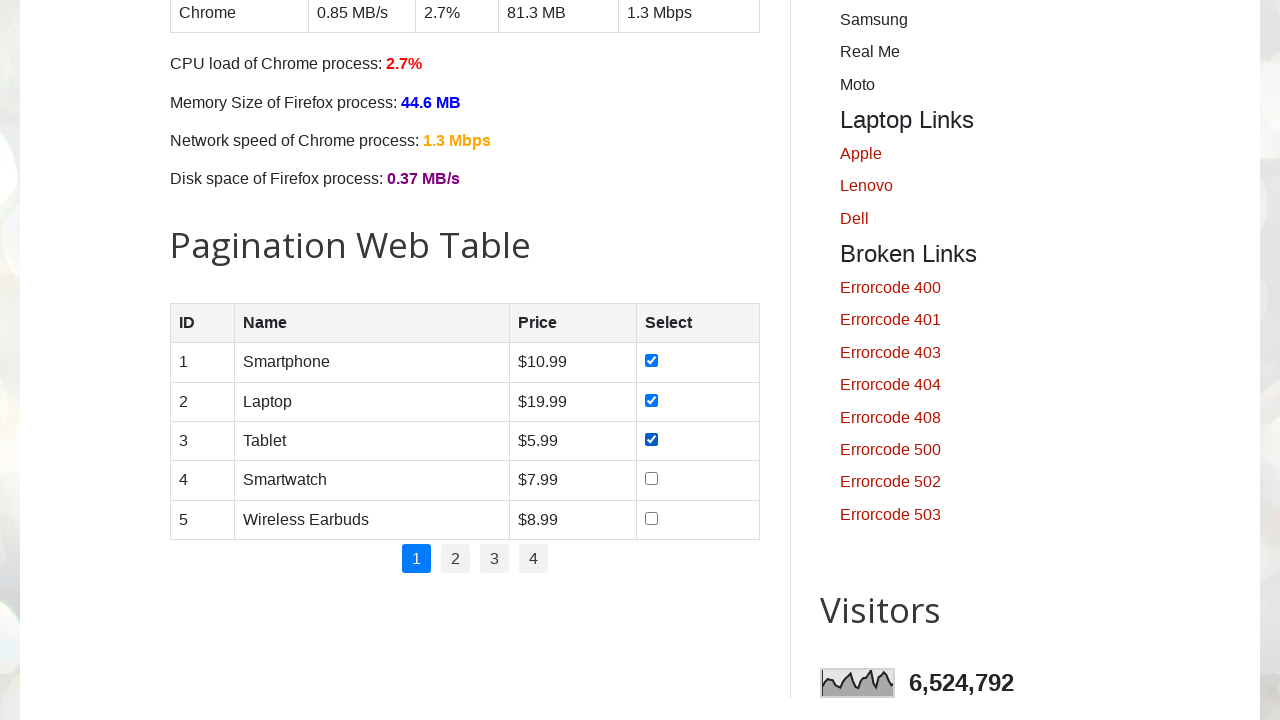

Checked checkbox 4 on current page at (651, 479) on #productTable input[type="checkbox"] >> nth=3
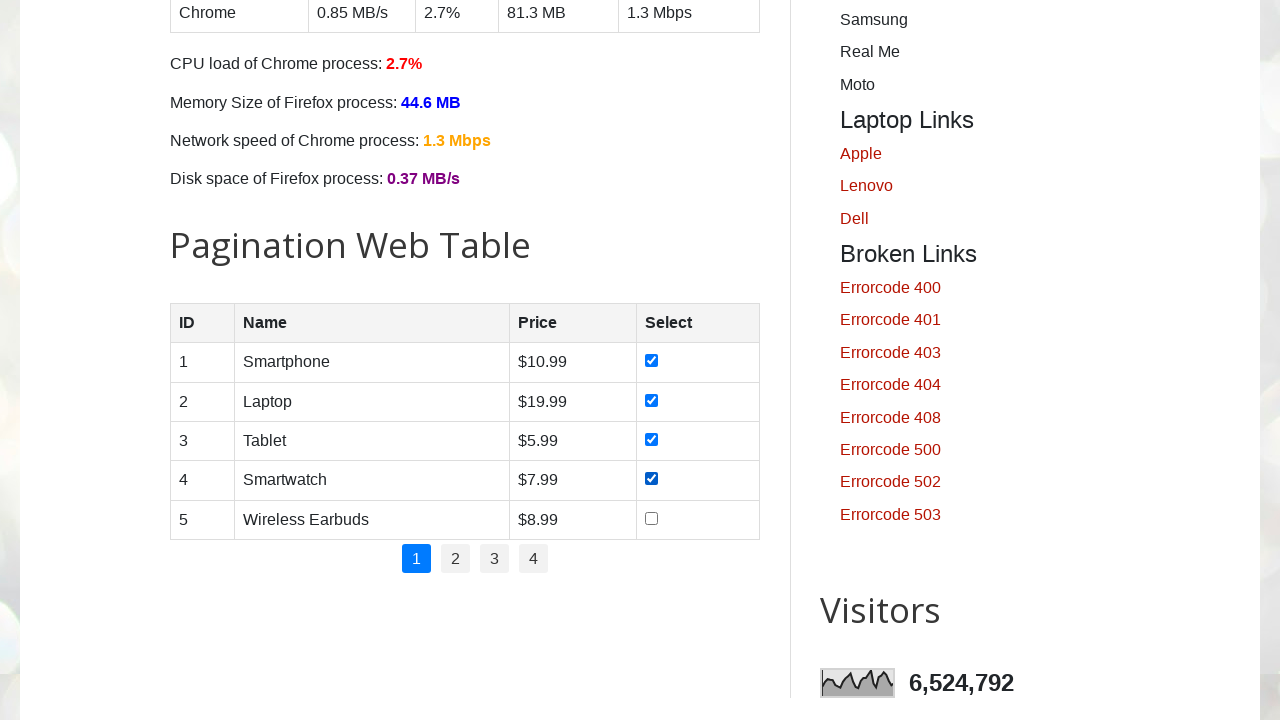

Checked checkbox 5 on current page at (651, 518) on #productTable input[type="checkbox"] >> nth=4
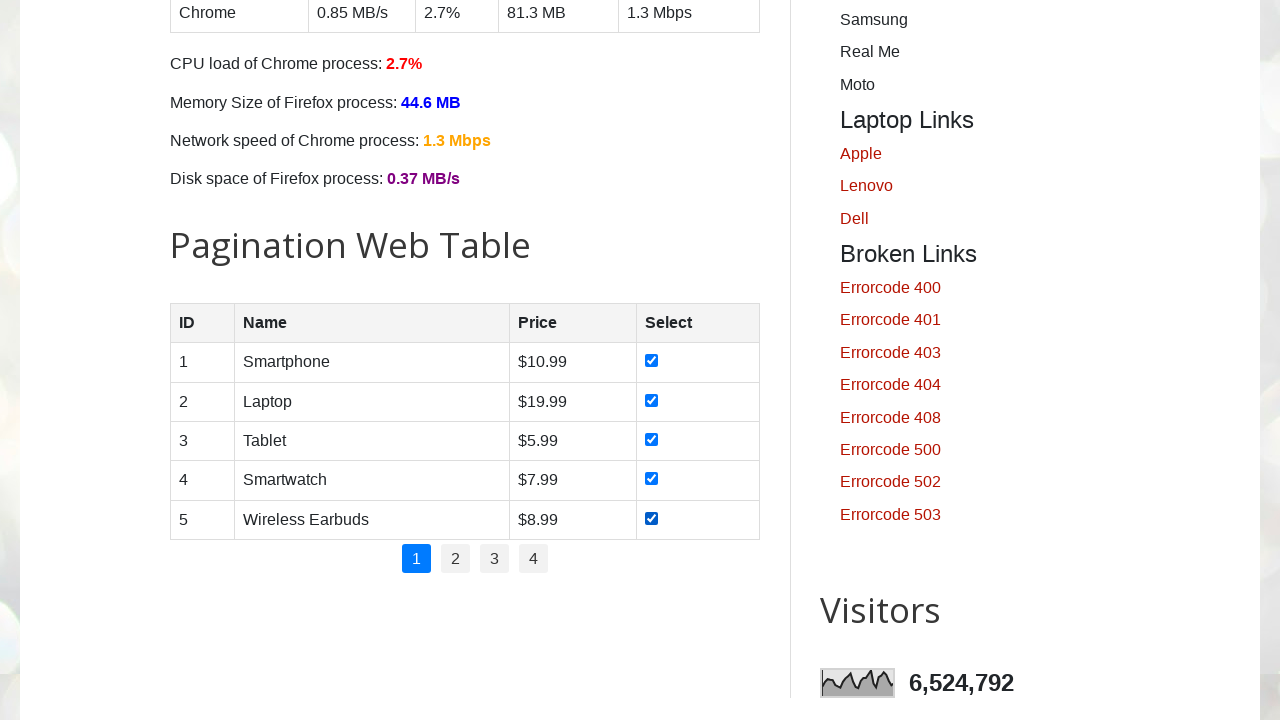

Located Next button for pagination
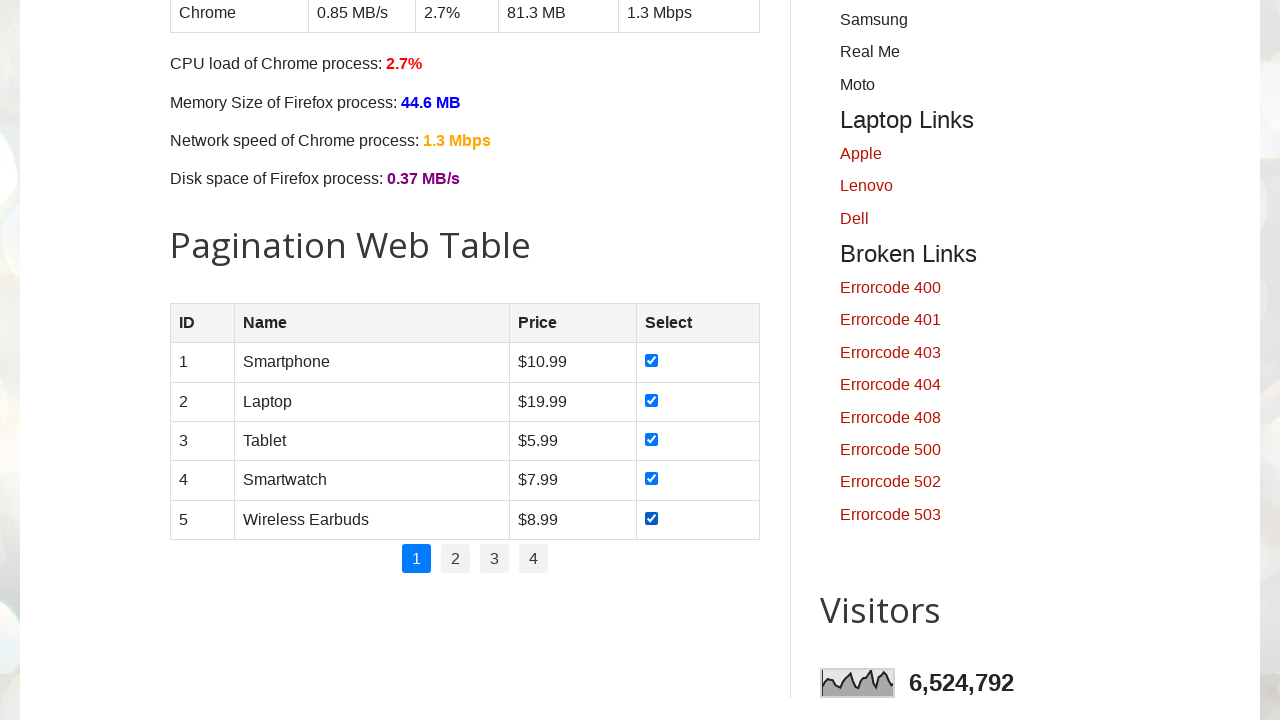

No next button found - reached last page
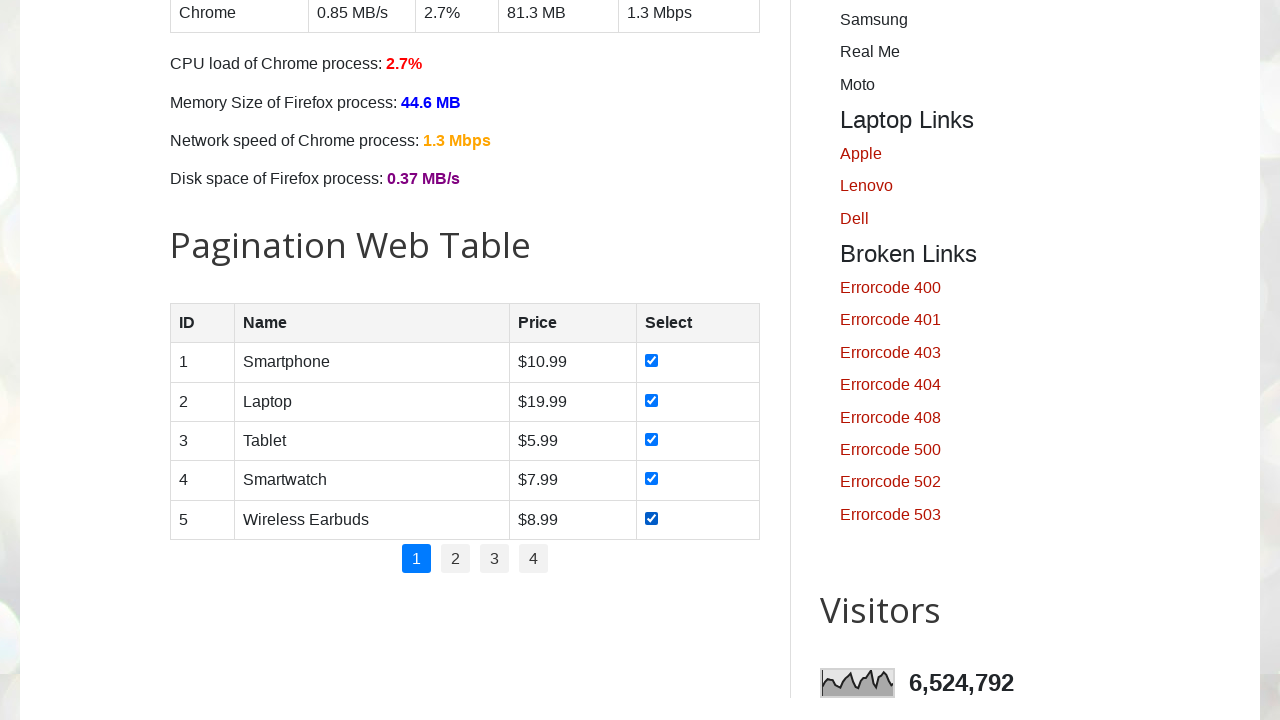

Starting final verification - found 5 checkboxes on last page
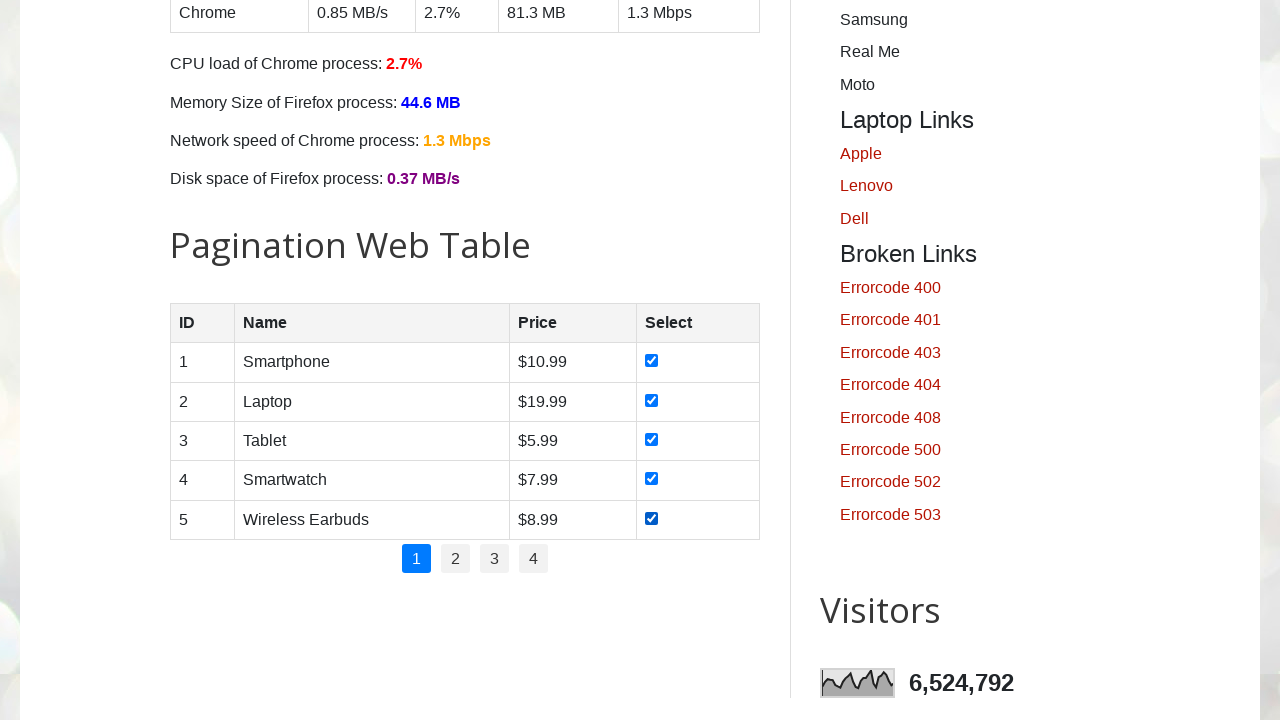

Verified checkbox 1 is checked on last page
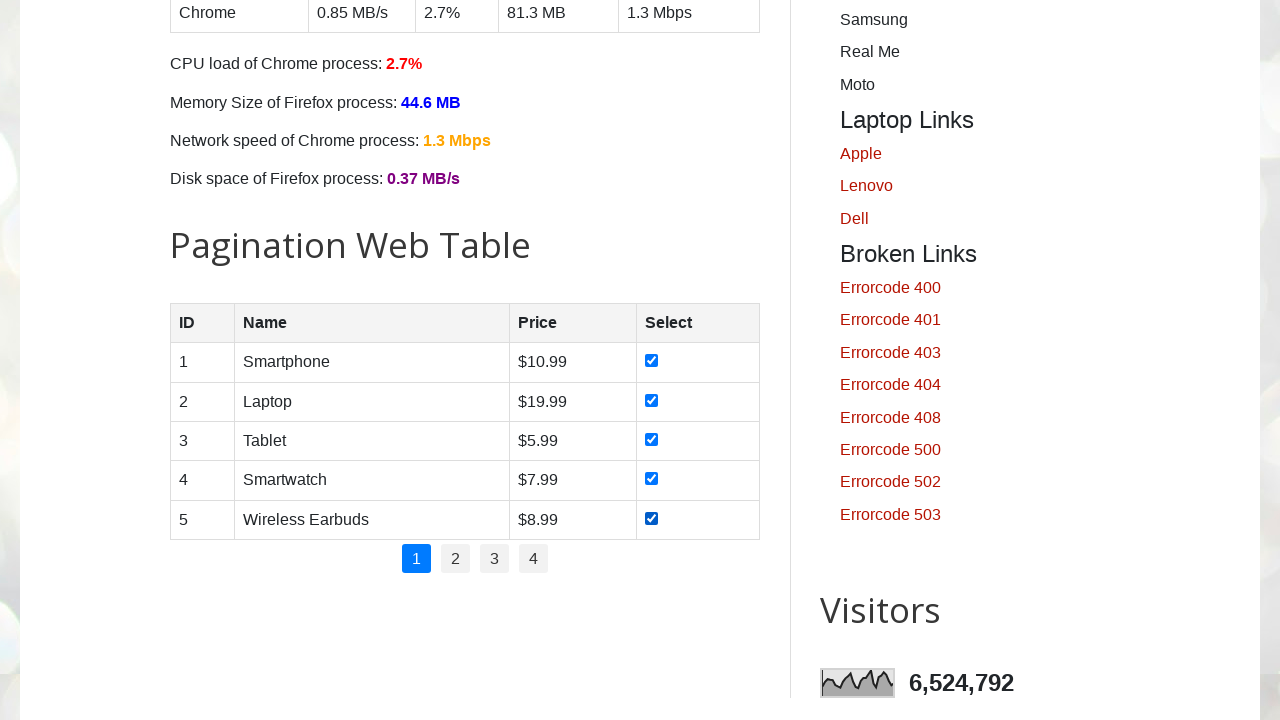

Verified checkbox 2 is checked on last page
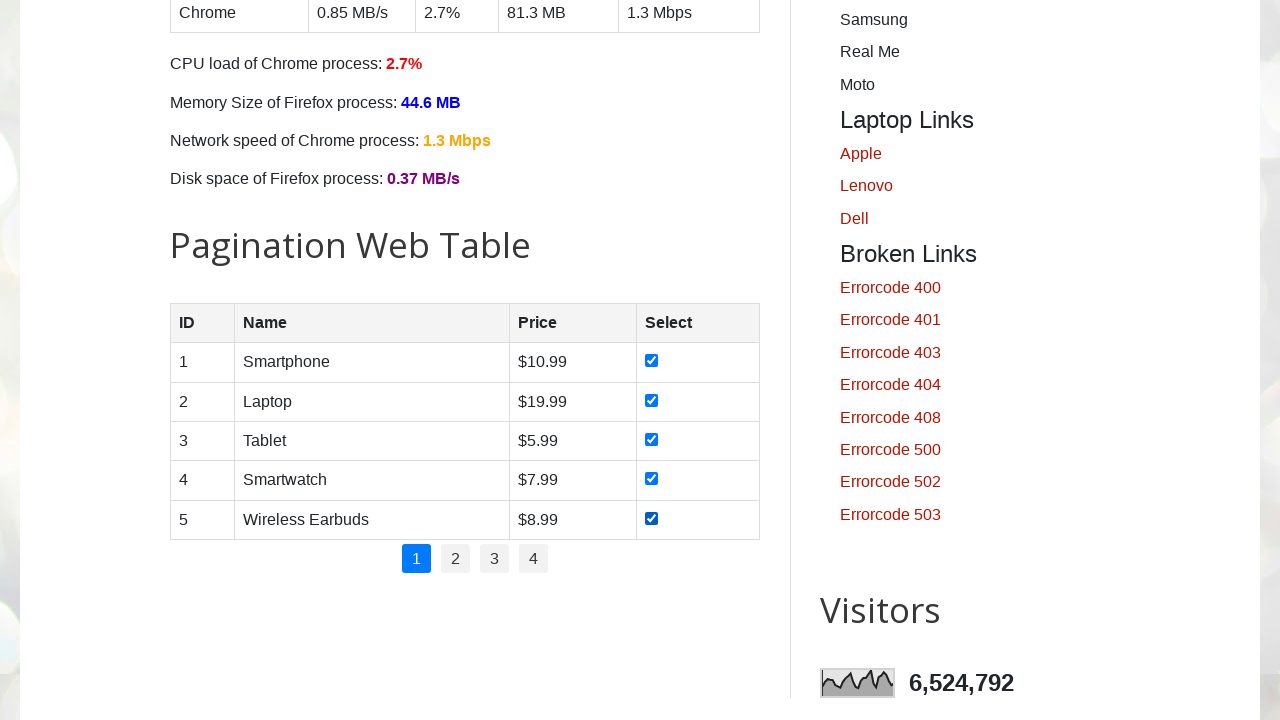

Verified checkbox 3 is checked on last page
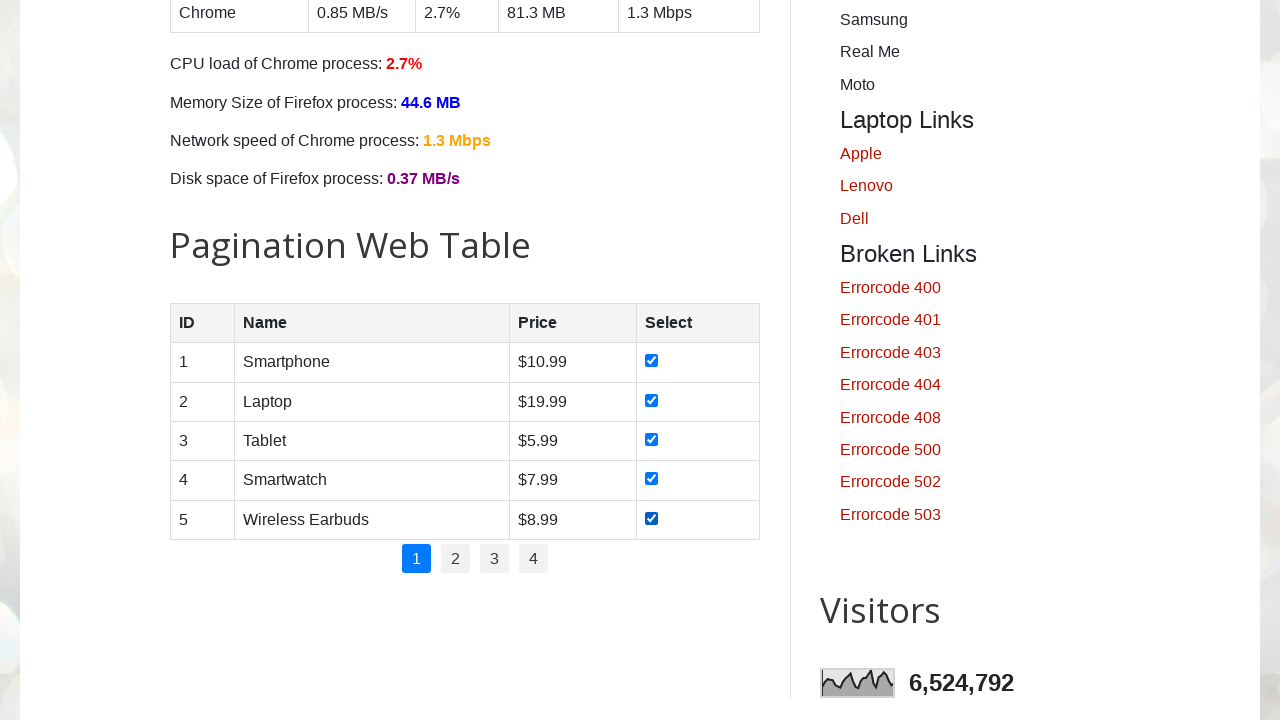

Verified checkbox 4 is checked on last page
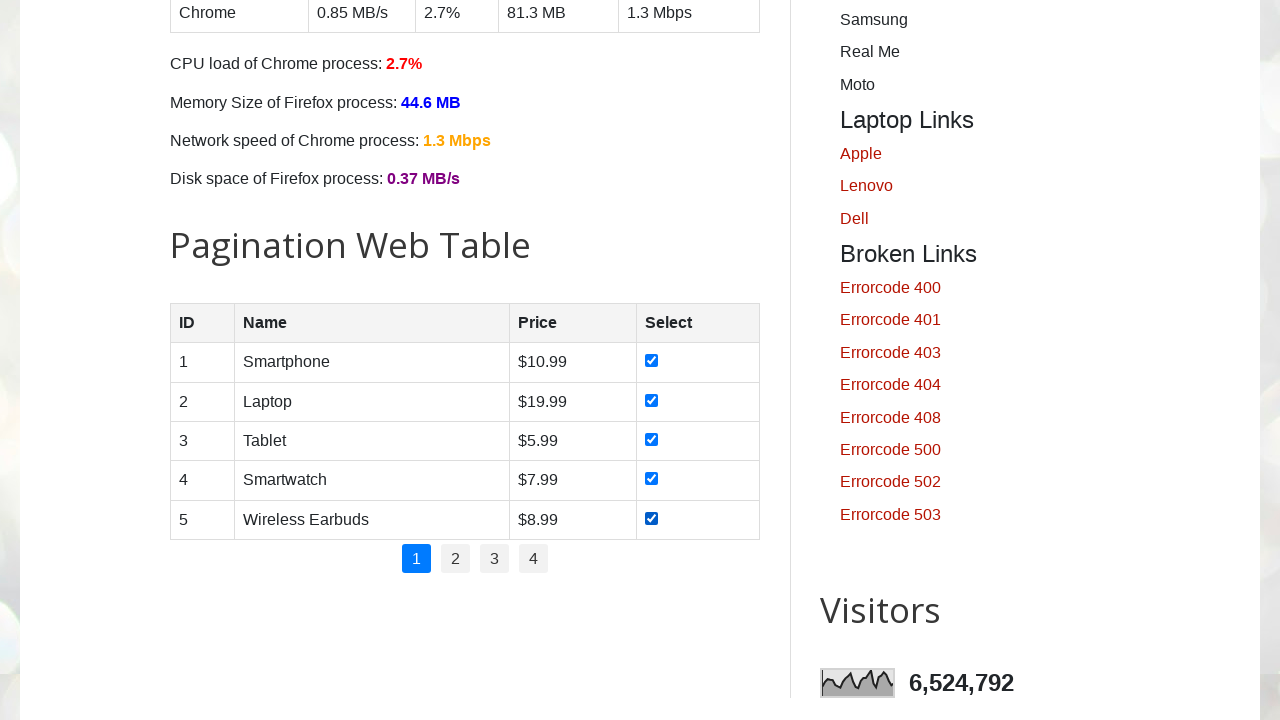

Verified checkbox 5 is checked on last page
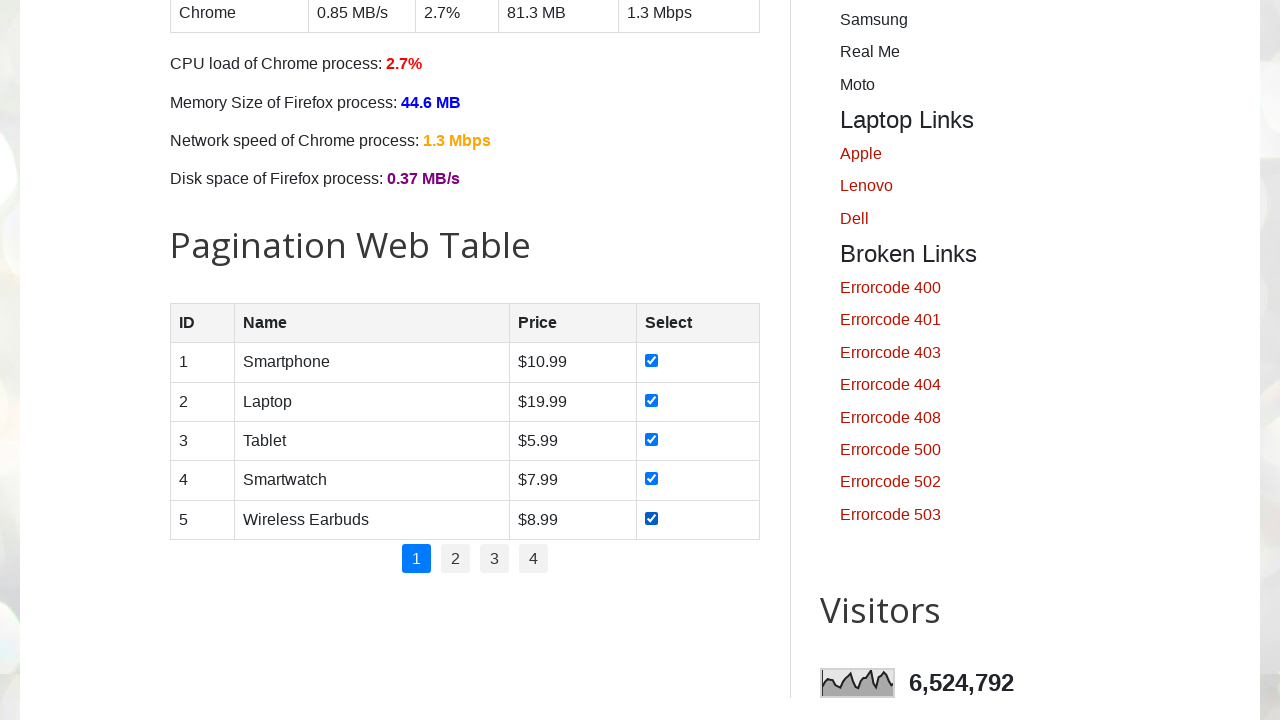

All checkboxes verified as checked across all pages
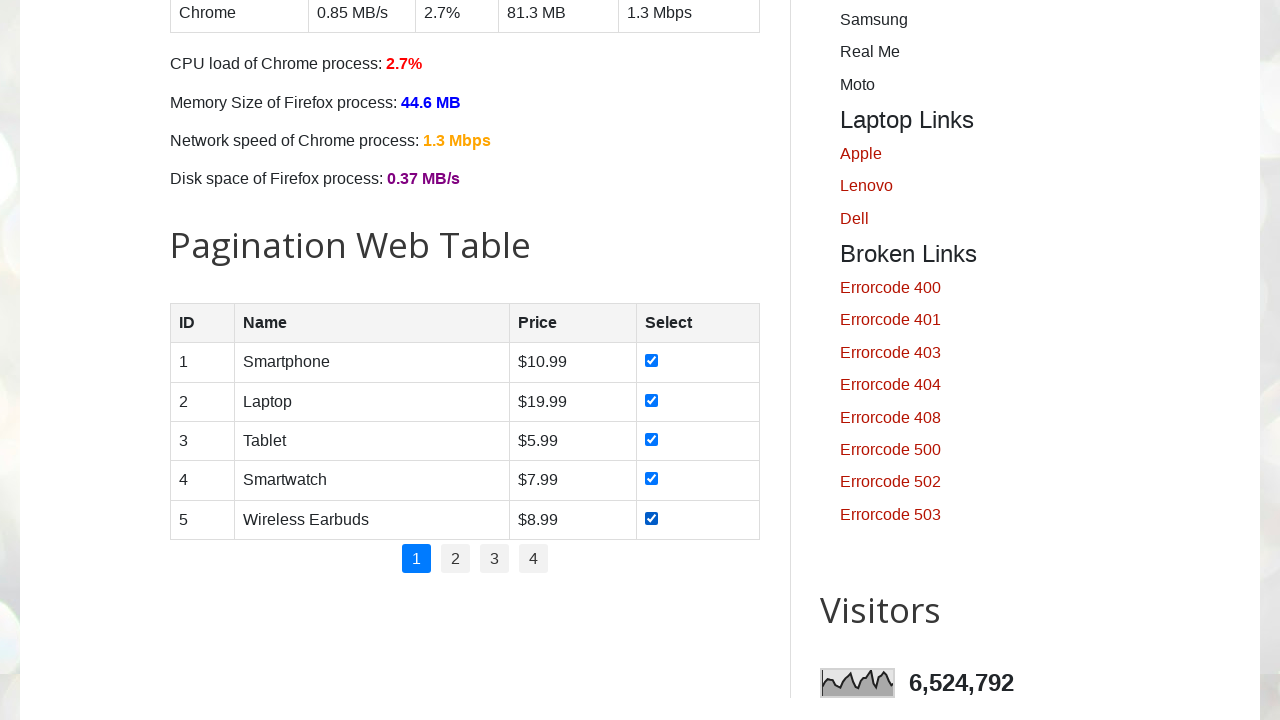

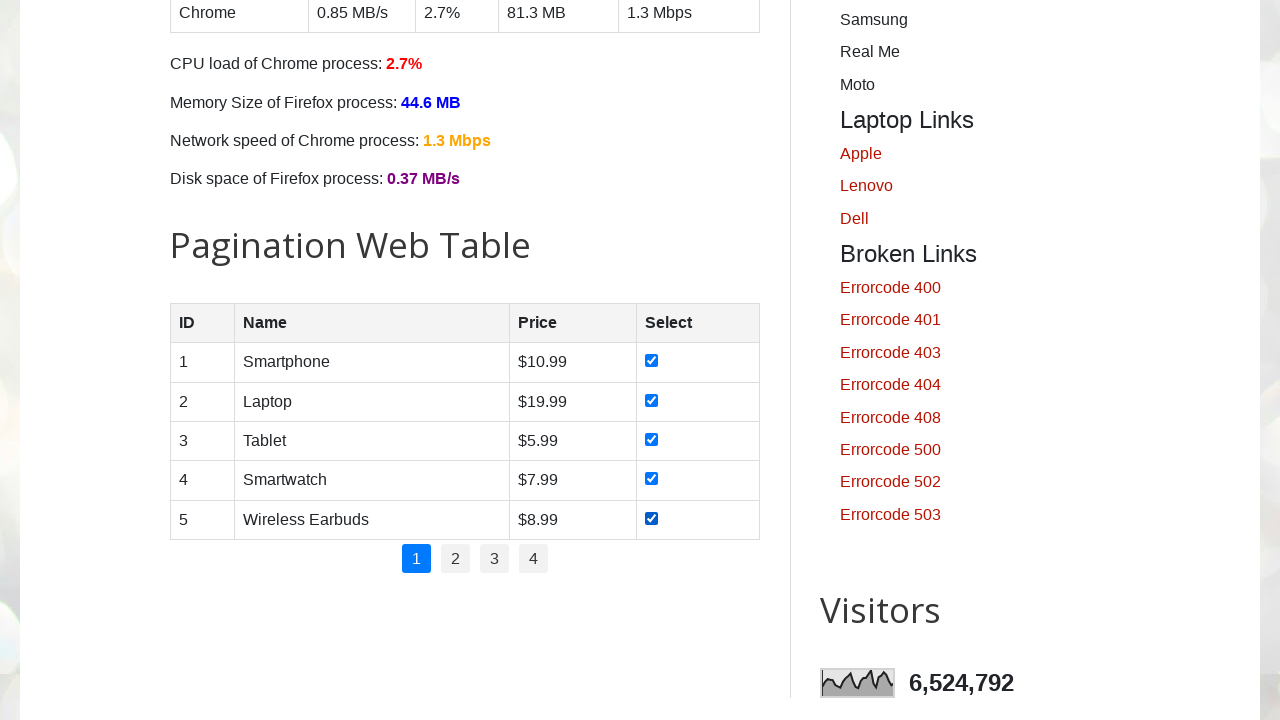